Navigates to OrangeHRM demo page and locates the logo element to verify its presence and retrieve its size and location properties

Starting URL: https://opensource-demo.orangehrmlive.com/

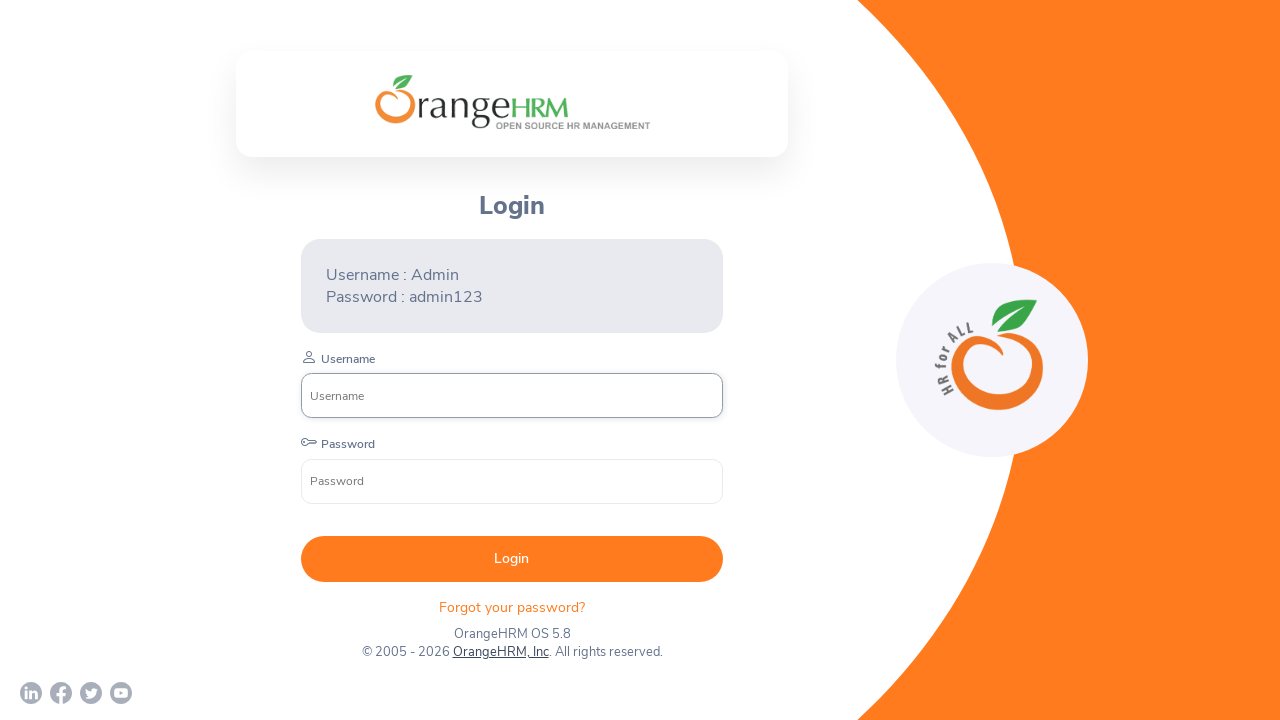

Logo element is visible on OrangeHRM demo page
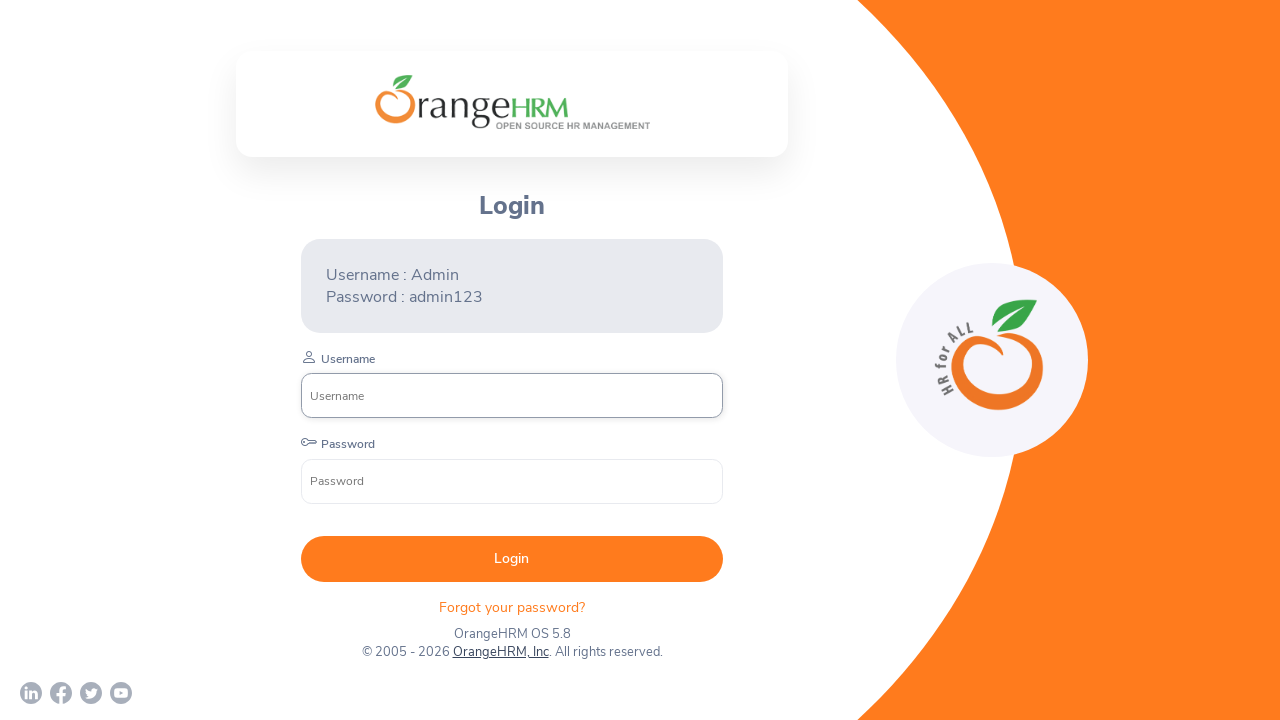

Retrieved bounding box with size and location properties for logo element
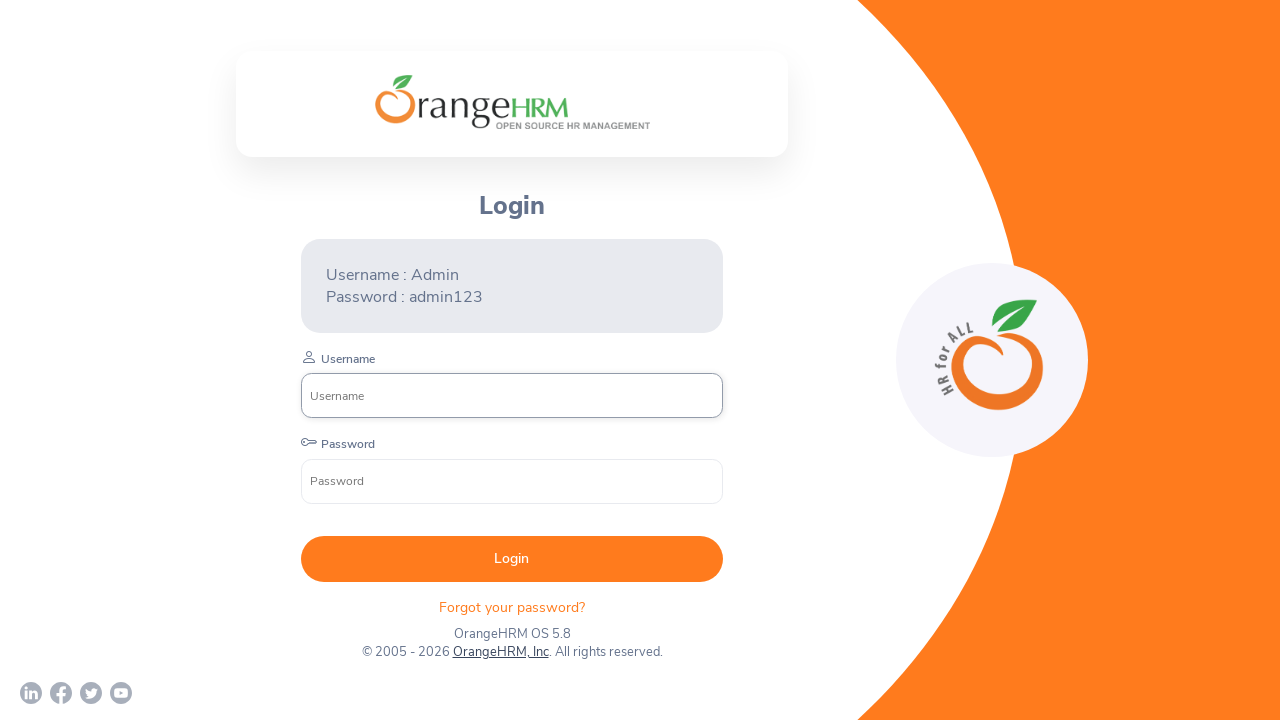

Verified that logo element exists and has bounding box data
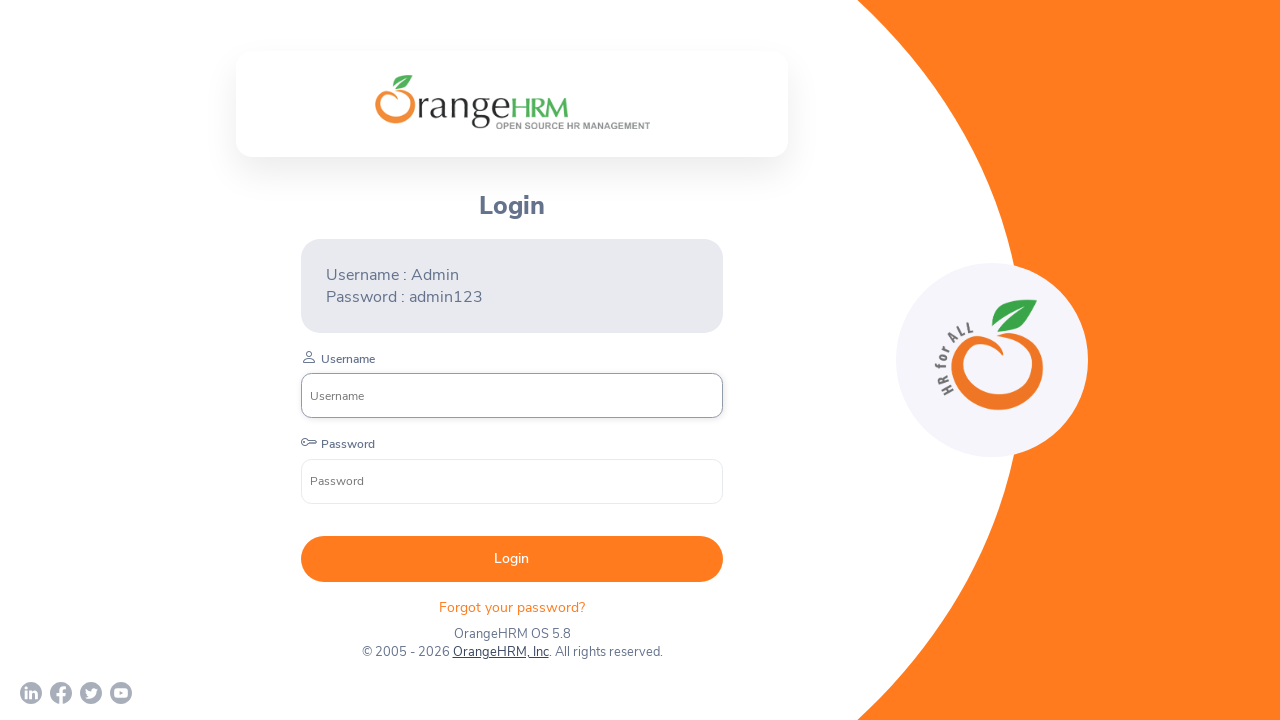

Verified that logo element has valid width greater than 0
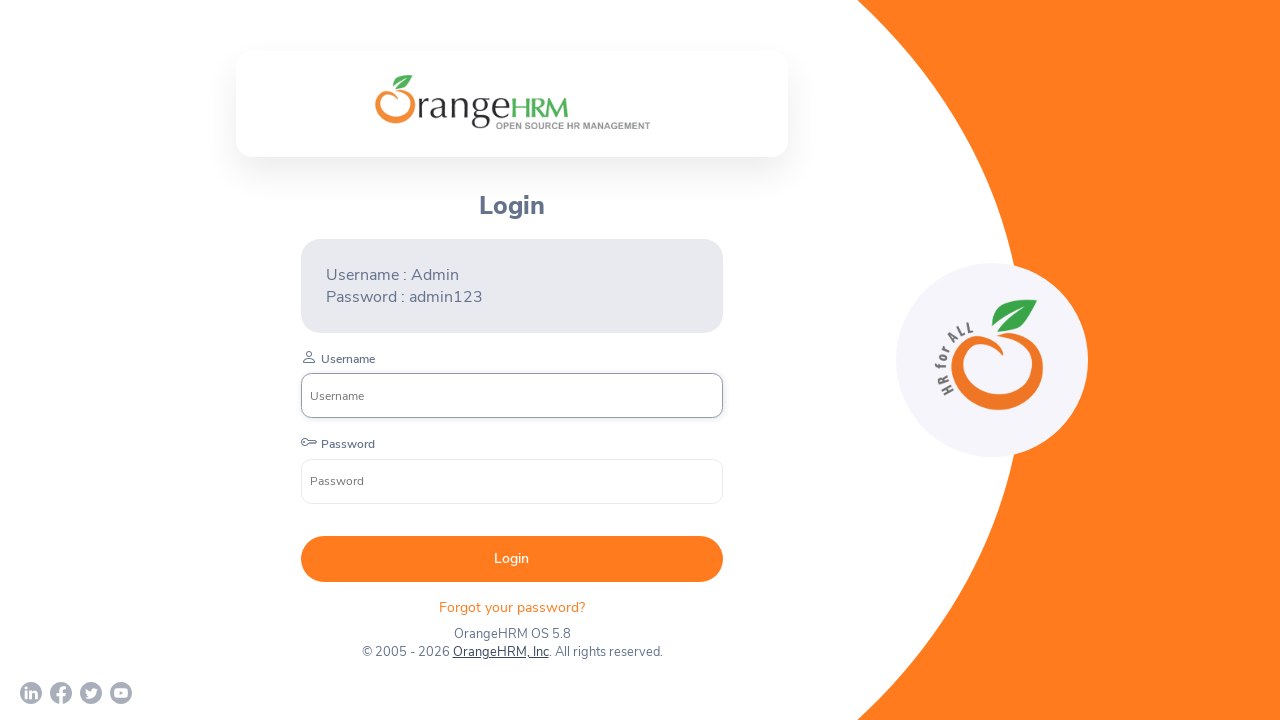

Verified that logo element has valid height greater than 0
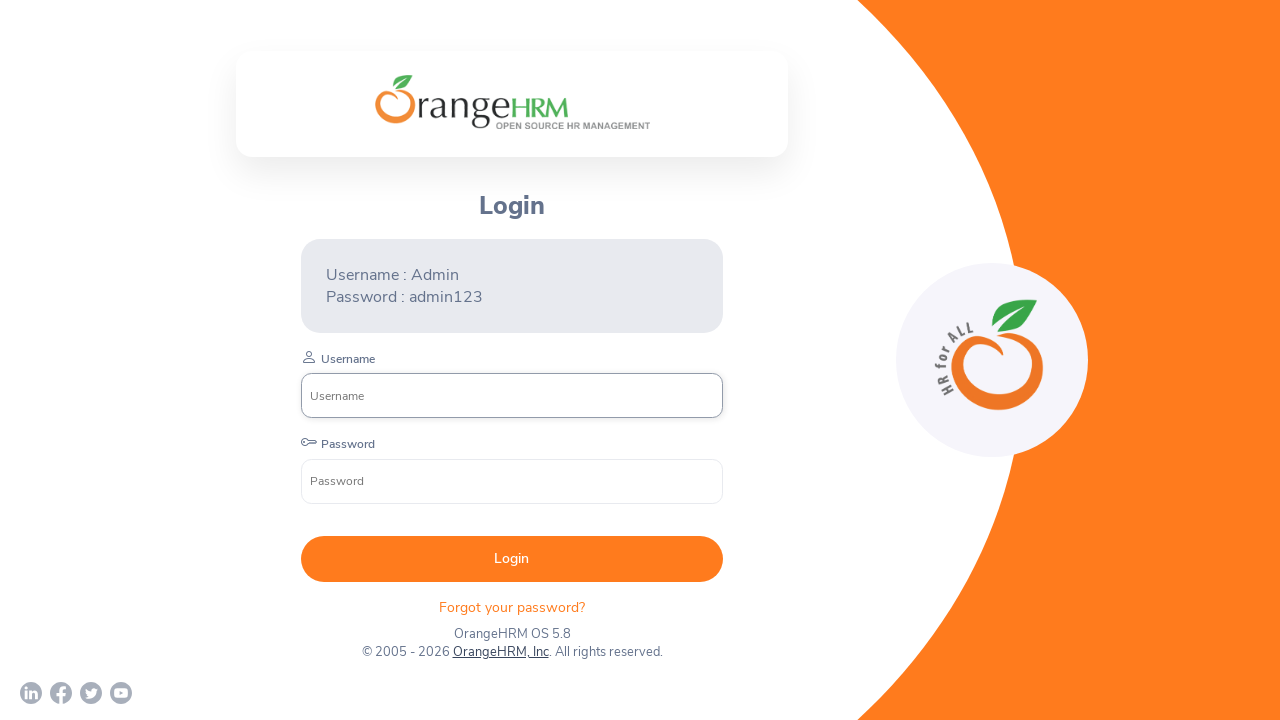

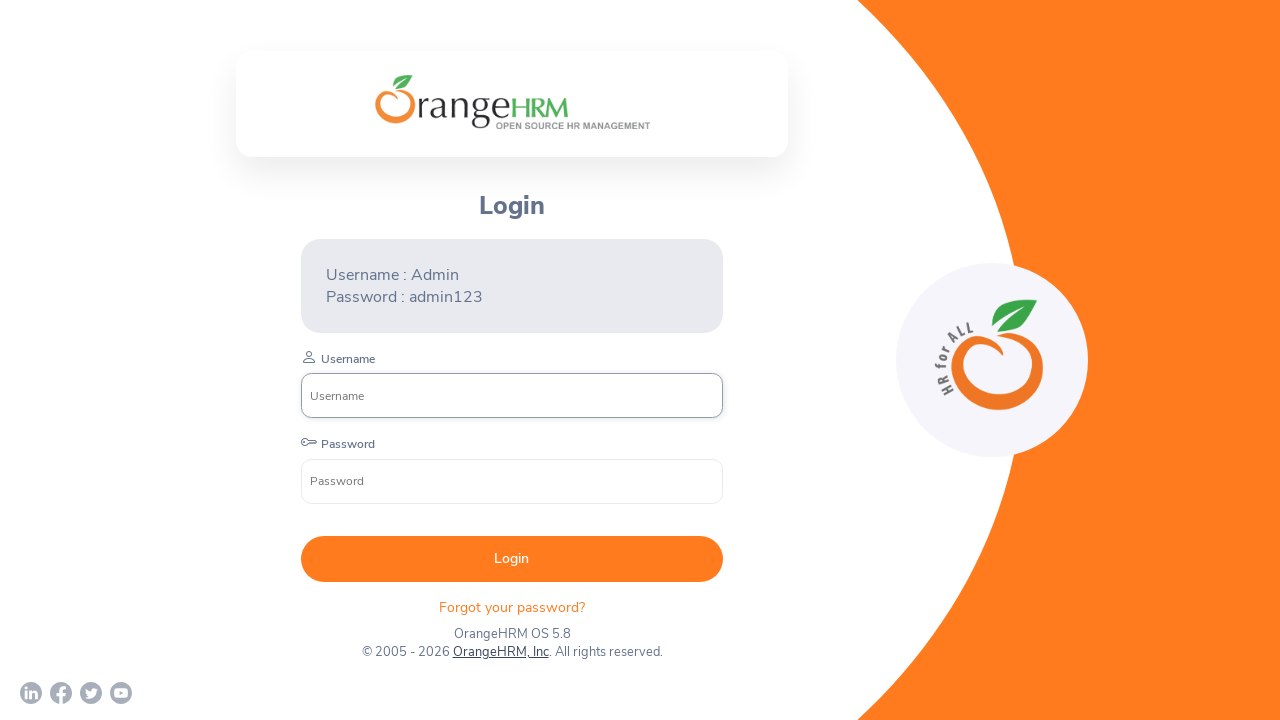